Tests filtering to display all items after navigating through filters

Starting URL: https://demo.playwright.dev/todomvc

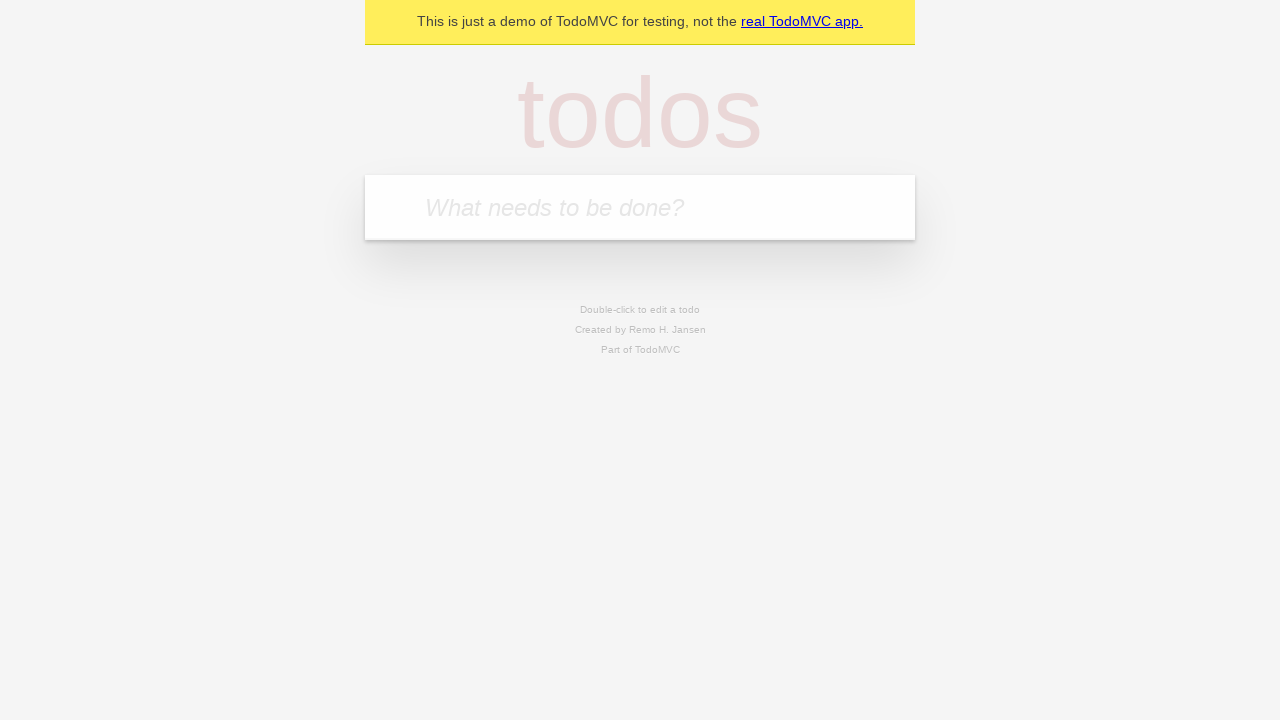

Filled todo input with 'buy some cheese' on internal:attr=[placeholder="What needs to be done?"i]
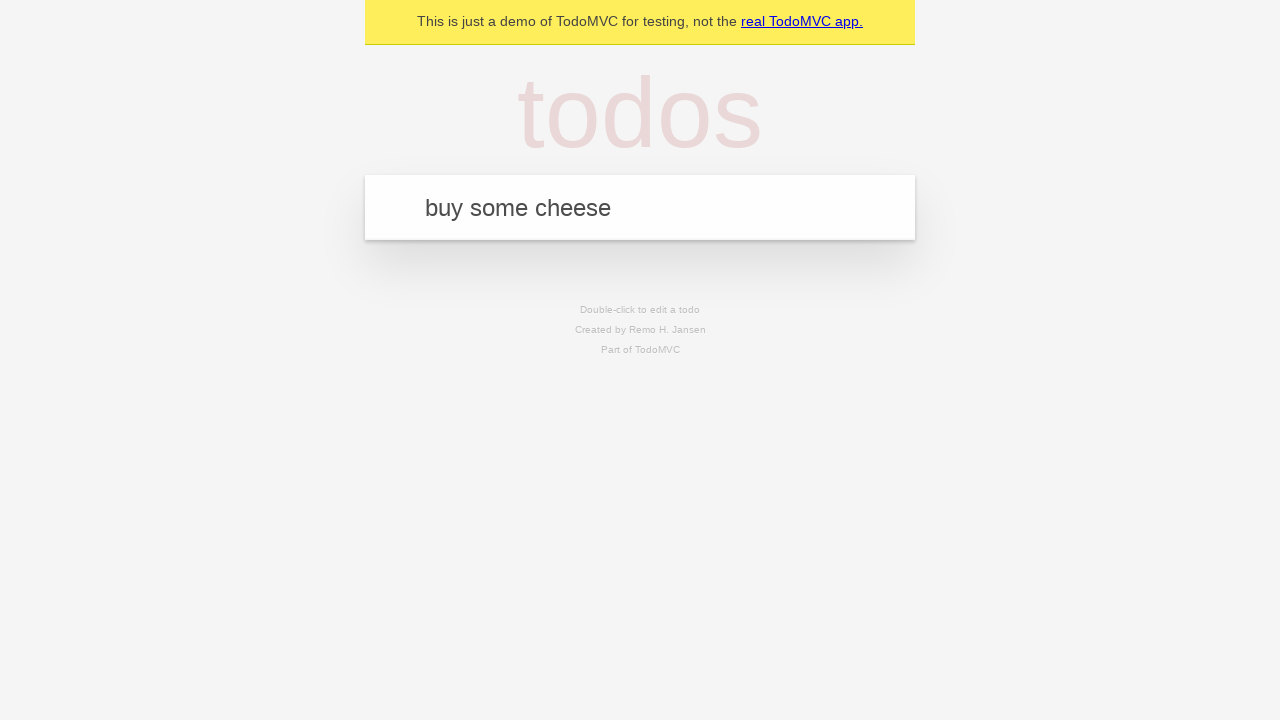

Pressed Enter to add first todo item on internal:attr=[placeholder="What needs to be done?"i]
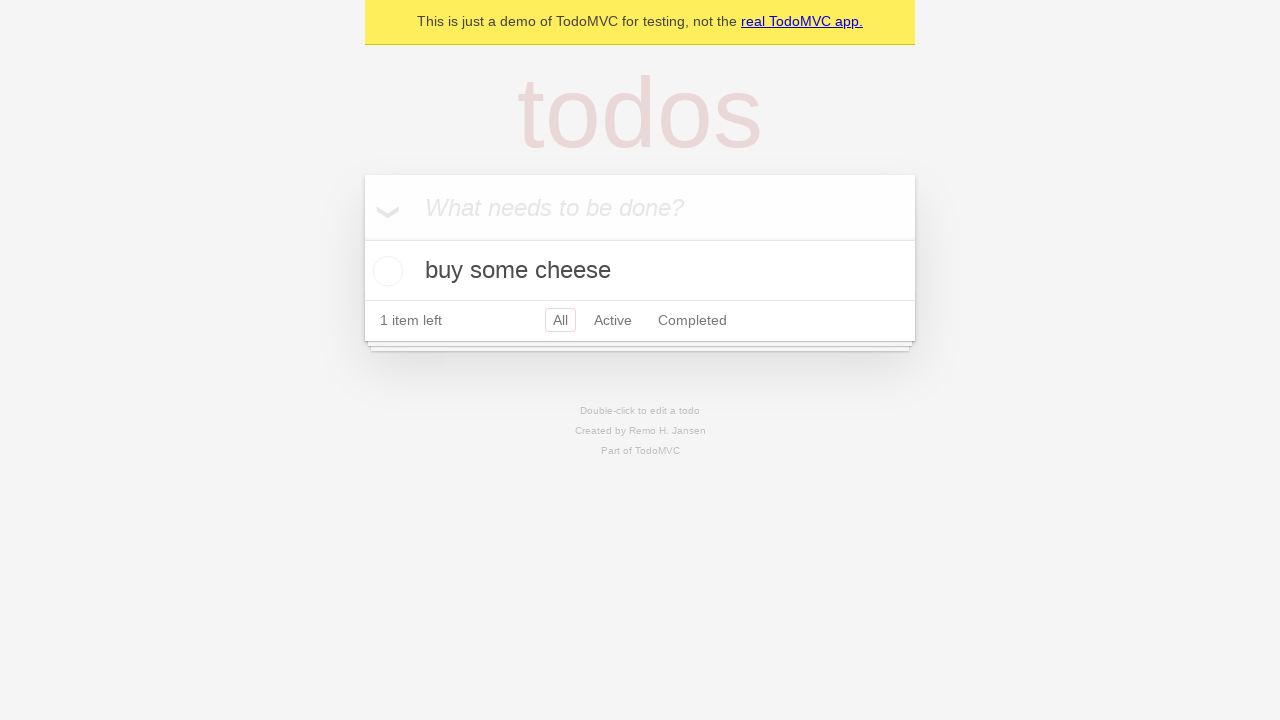

Filled todo input with 'feed the cat' on internal:attr=[placeholder="What needs to be done?"i]
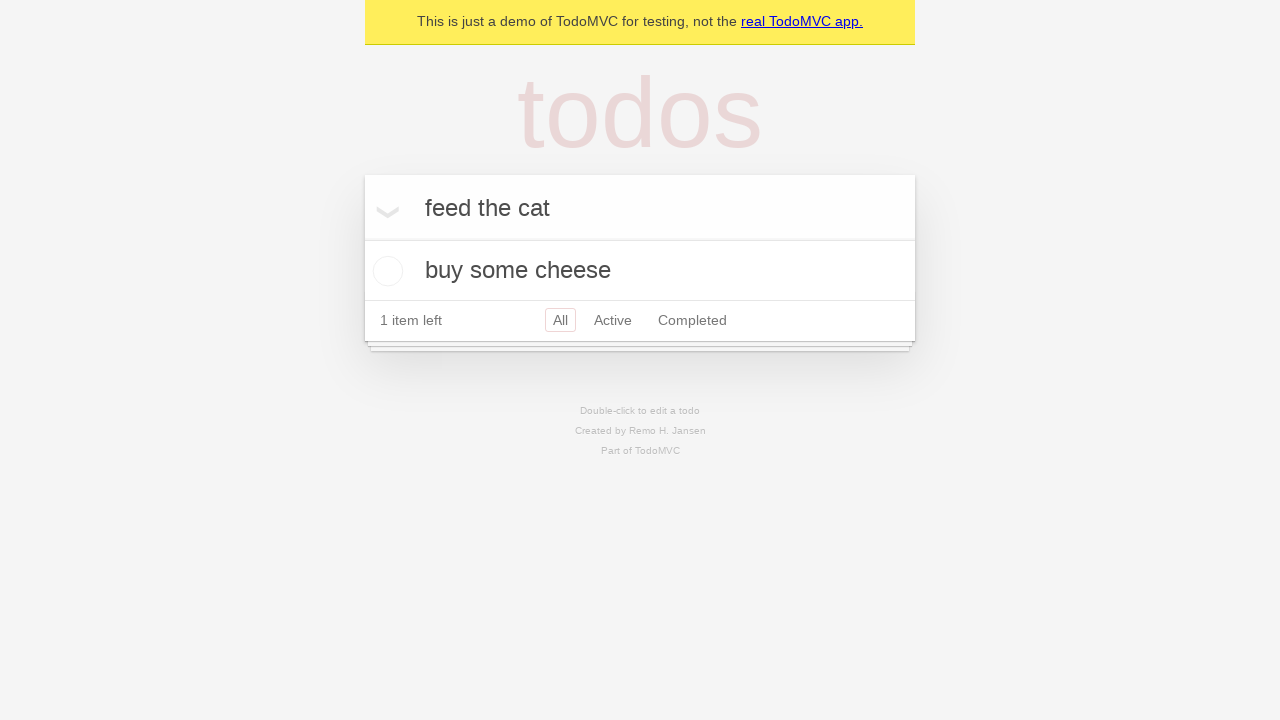

Pressed Enter to add second todo item on internal:attr=[placeholder="What needs to be done?"i]
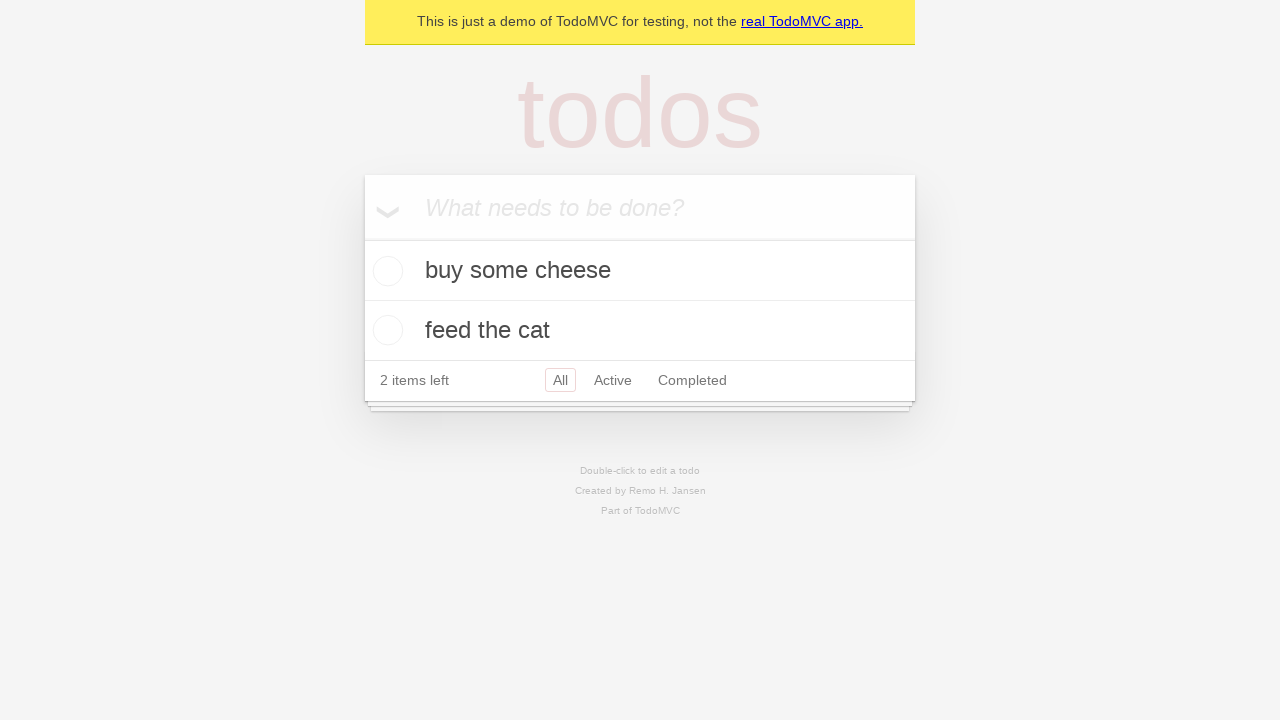

Filled todo input with 'book a doctors appointment' on internal:attr=[placeholder="What needs to be done?"i]
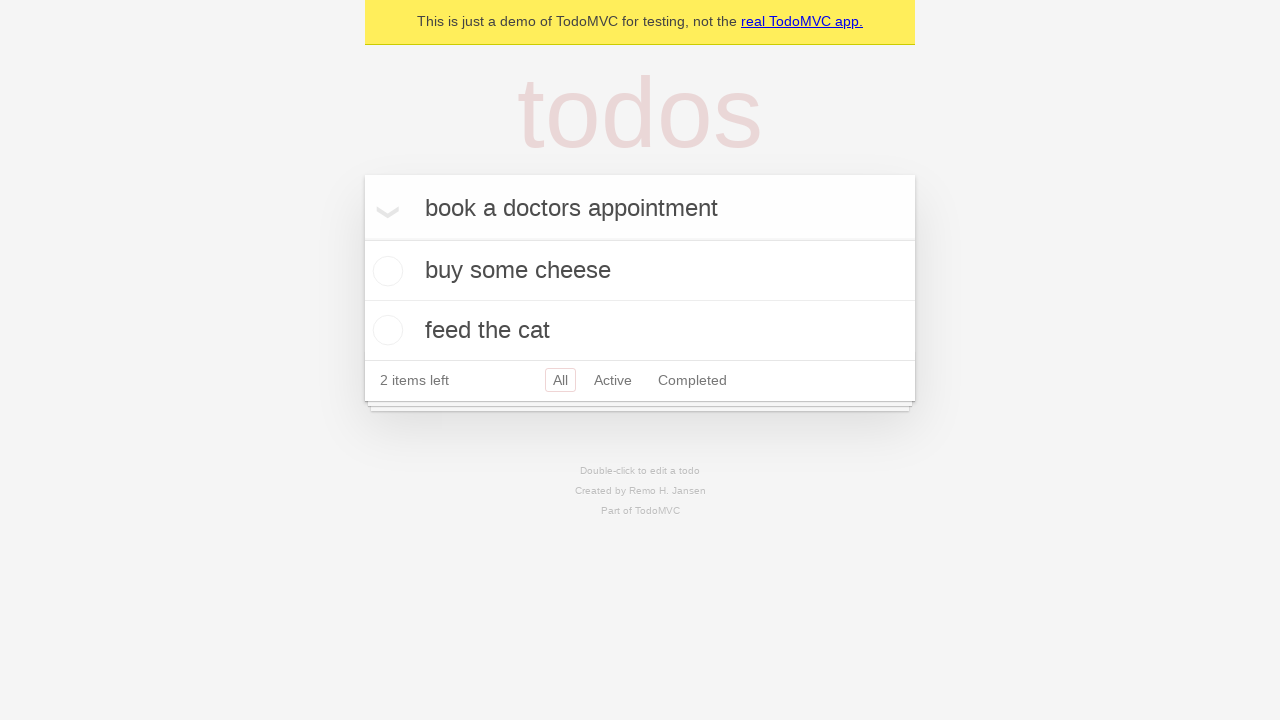

Pressed Enter to add third todo item on internal:attr=[placeholder="What needs to be done?"i]
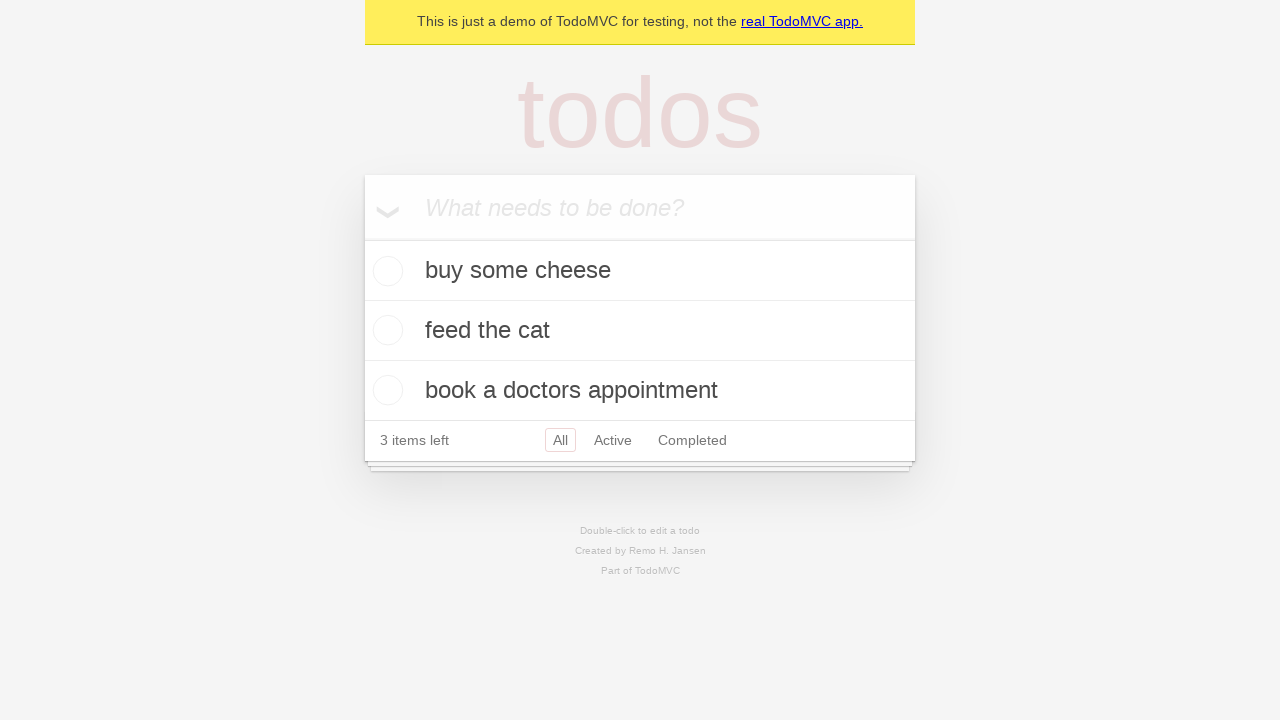

Checked the second todo item checkbox at (385, 330) on internal:testid=[data-testid="todo-item"s] >> nth=1 >> internal:role=checkbox
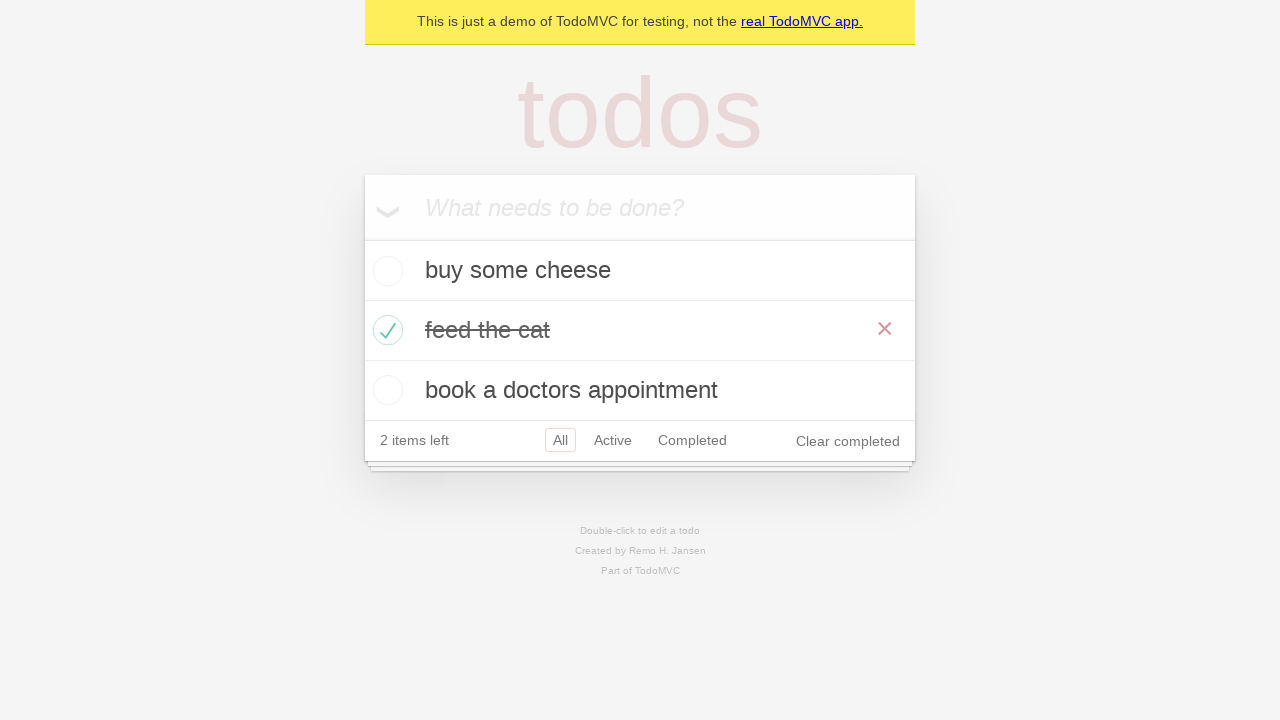

Clicked Active filter to display active items only at (613, 440) on internal:role=link[name="Active"i]
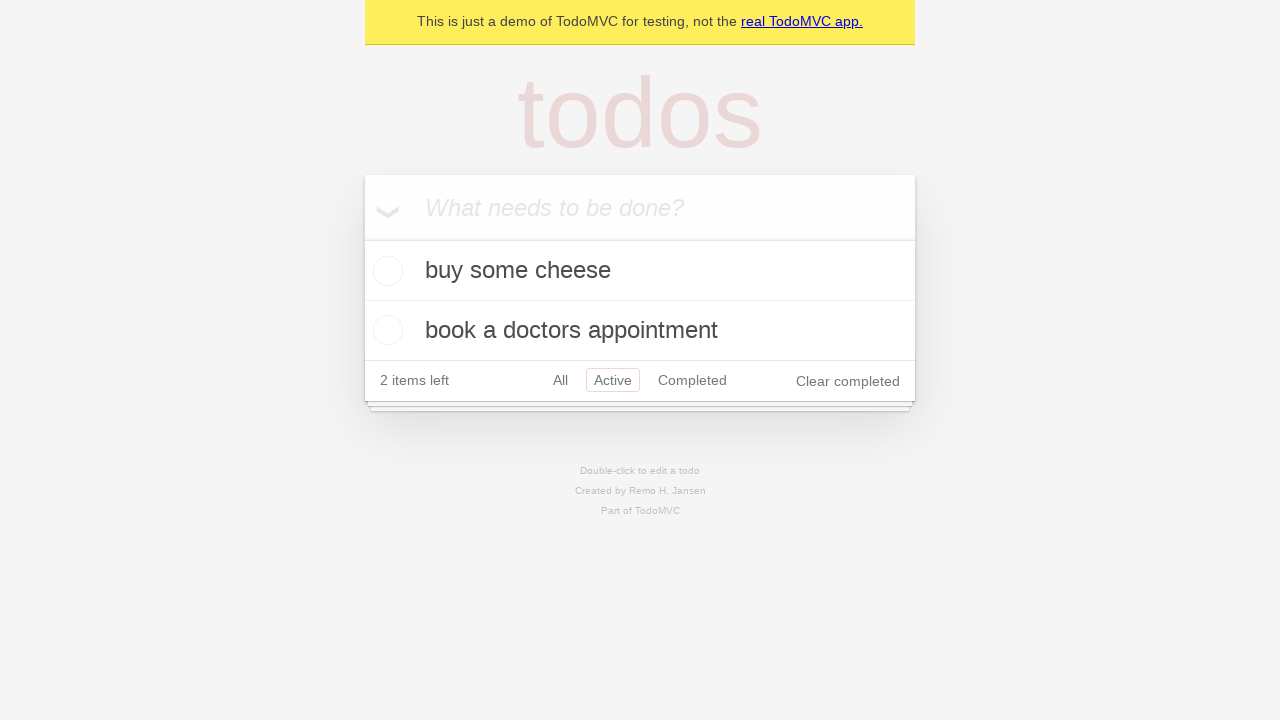

Clicked Completed filter to display completed items only at (692, 380) on internal:role=link[name="Completed"i]
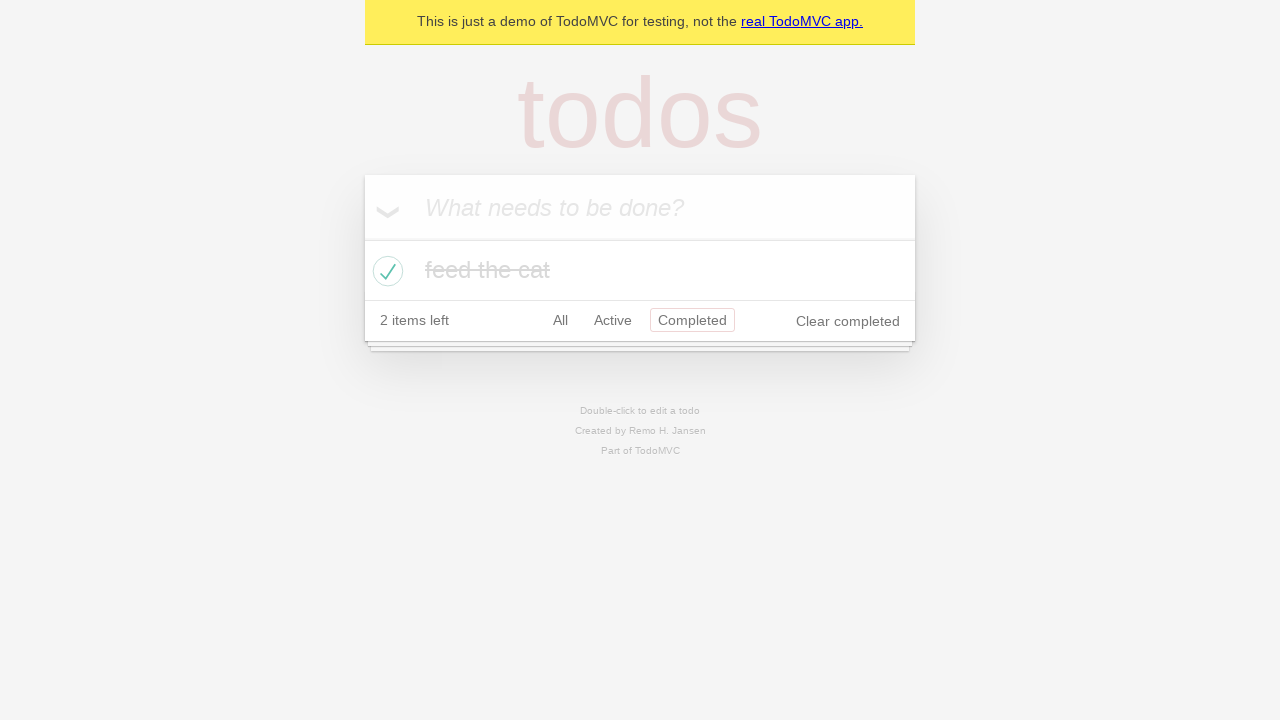

Clicked All filter to display all items at (560, 320) on internal:role=link[name="All"i]
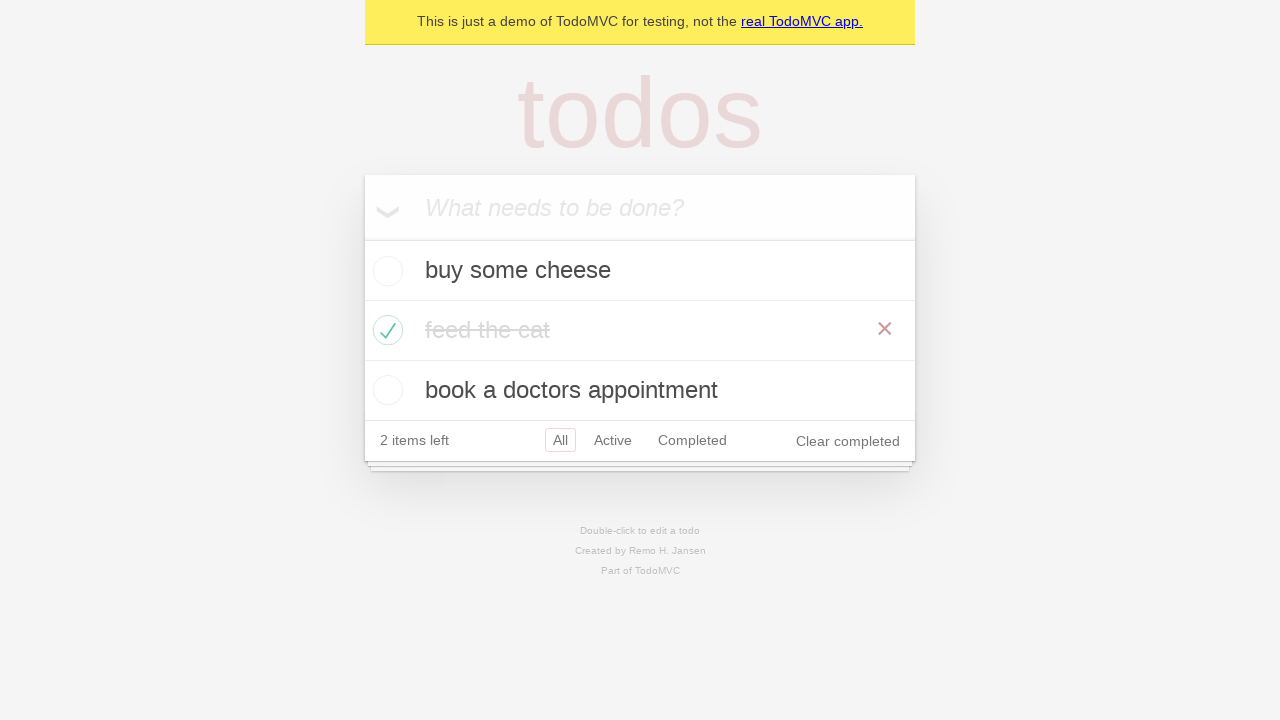

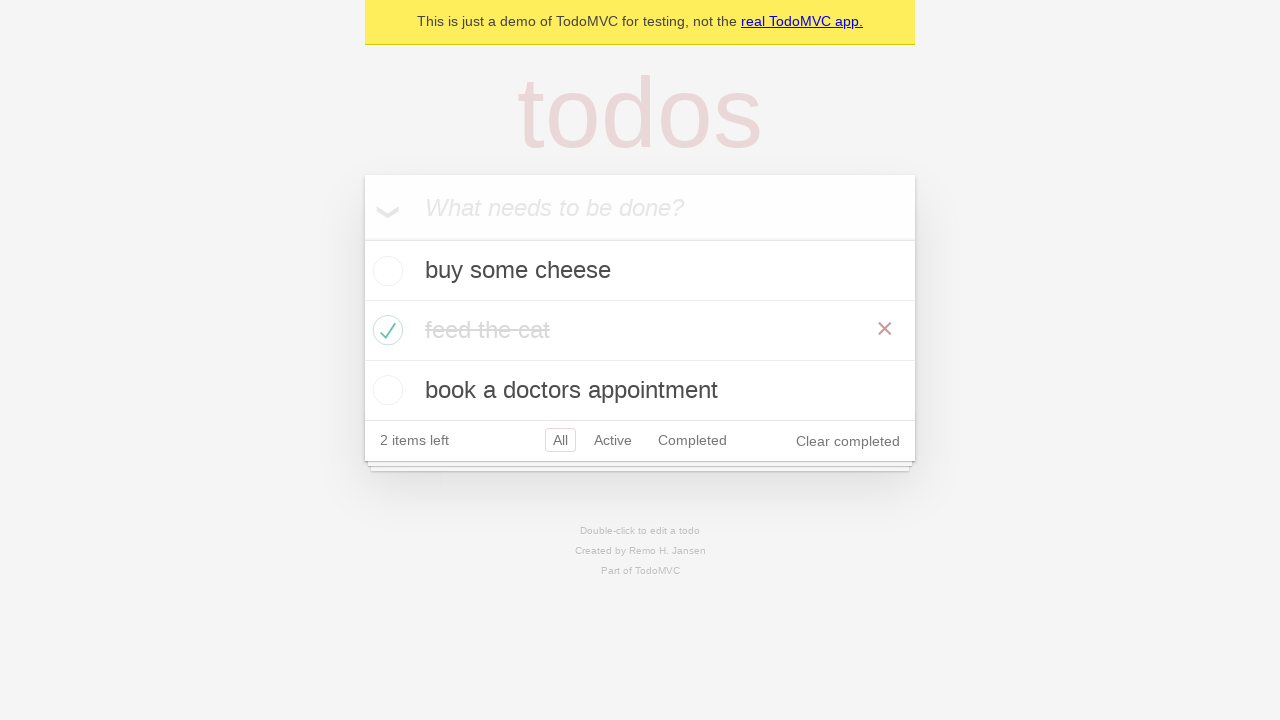